Tests jQuery checkbox and radio button interactions within an iframe

Starting URL: https://jqueryui.com/checkboxradio

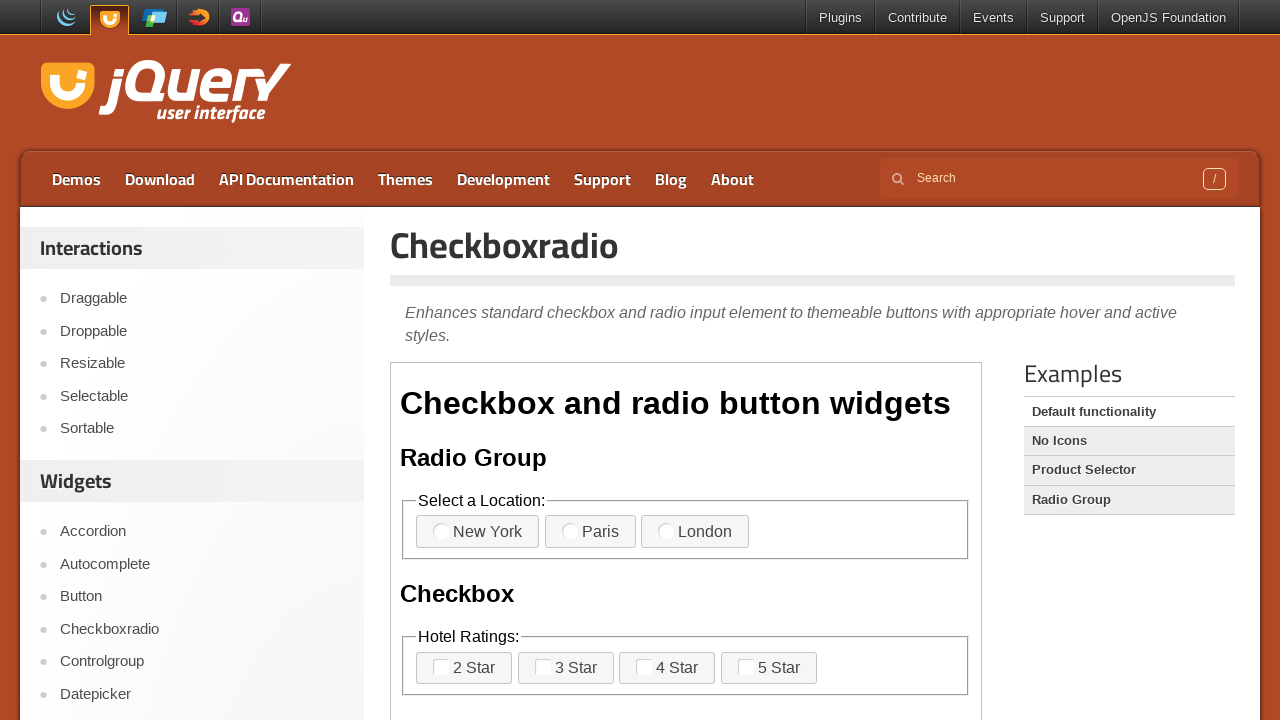

Located iframe containing checkboxradio demo
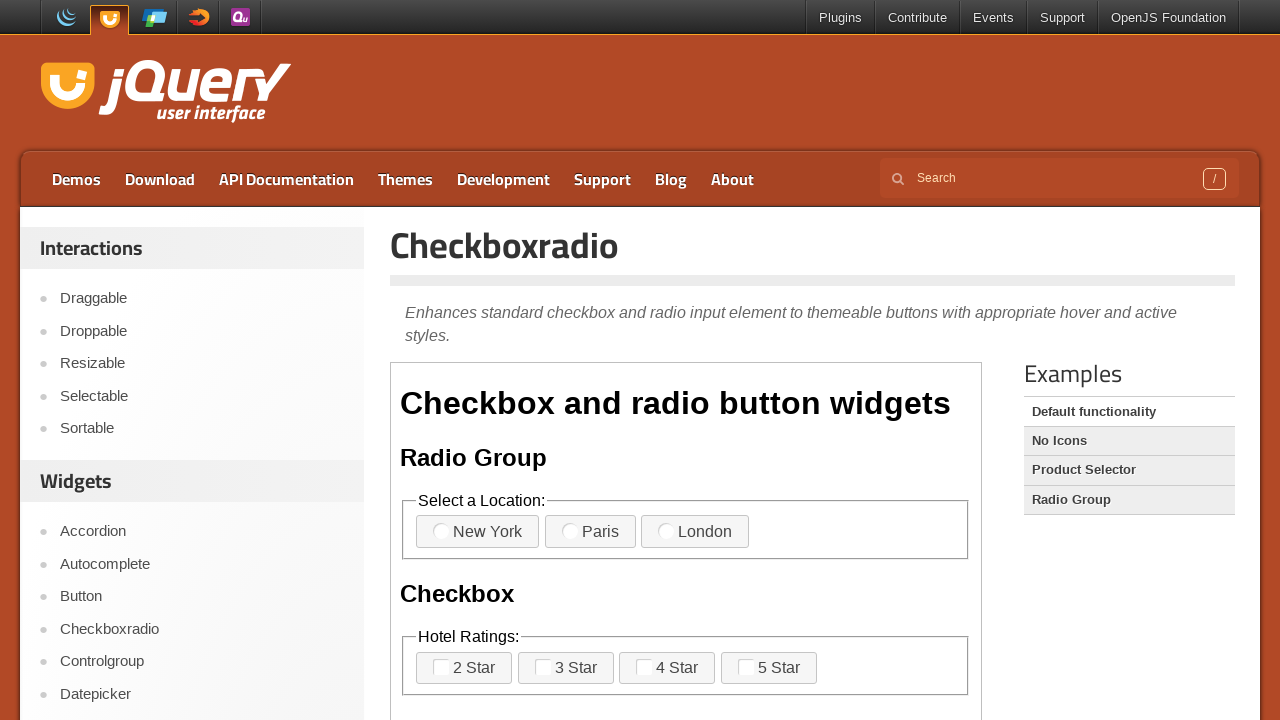

Clicked radio button in first fieldset at (695, 532) on //*[@id="content"]/iframe >> internal:control=enter-frame >> xpath=/html/body/di
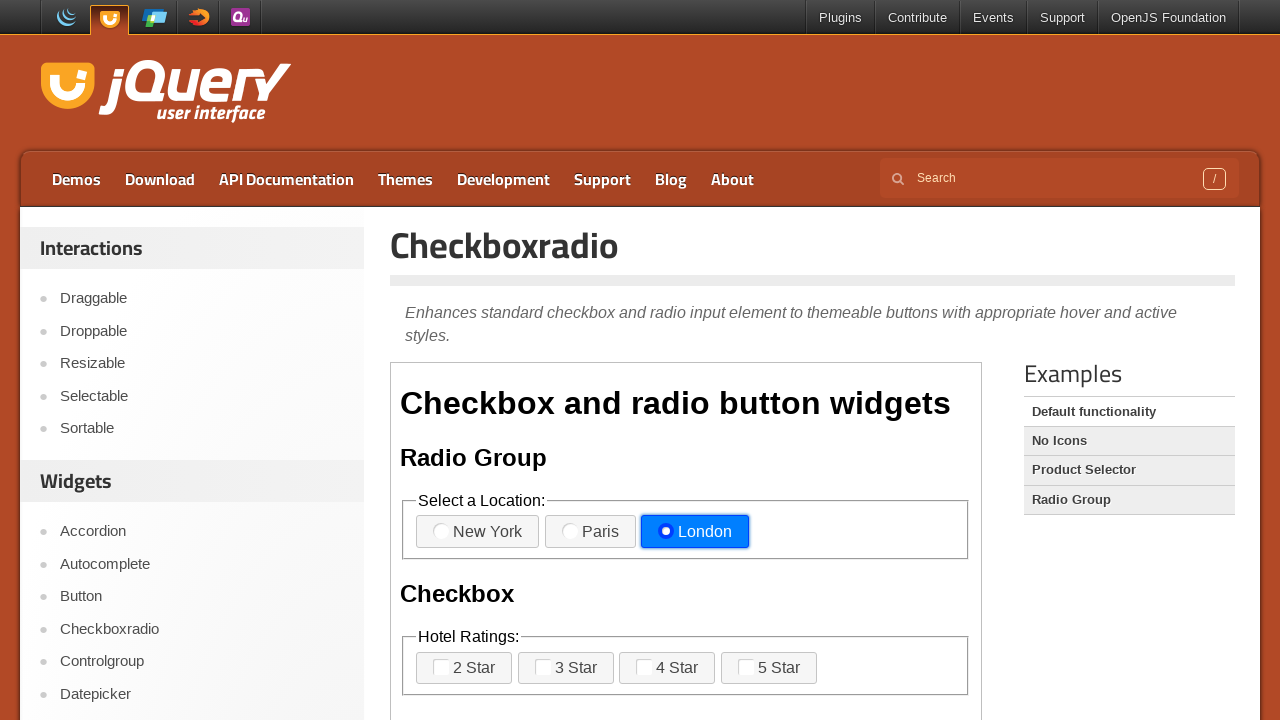

Clicked first checkbox in second fieldset at (667, 668) on //*[@id="content"]/iframe >> internal:control=enter-frame >> xpath=/html/body/di
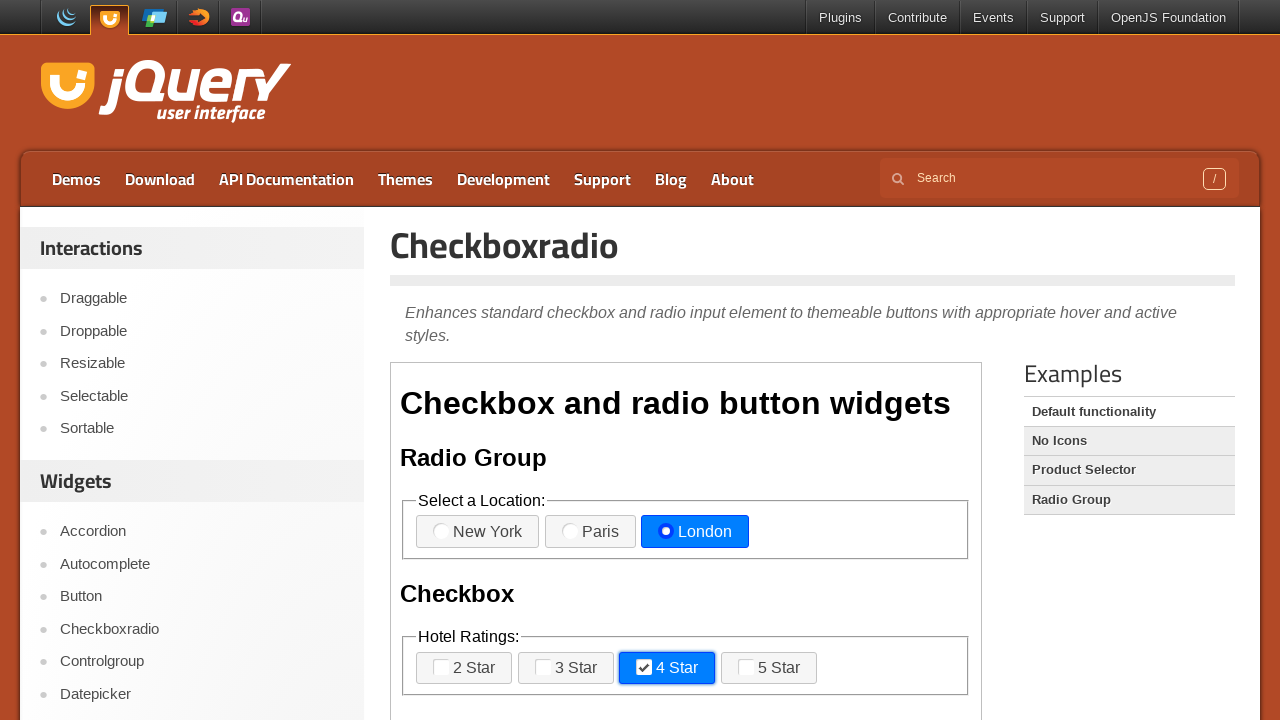

Clicked second checkbox in second fieldset at (769, 668) on //*[@id="content"]/iframe >> internal:control=enter-frame >> xpath=/html/body/di
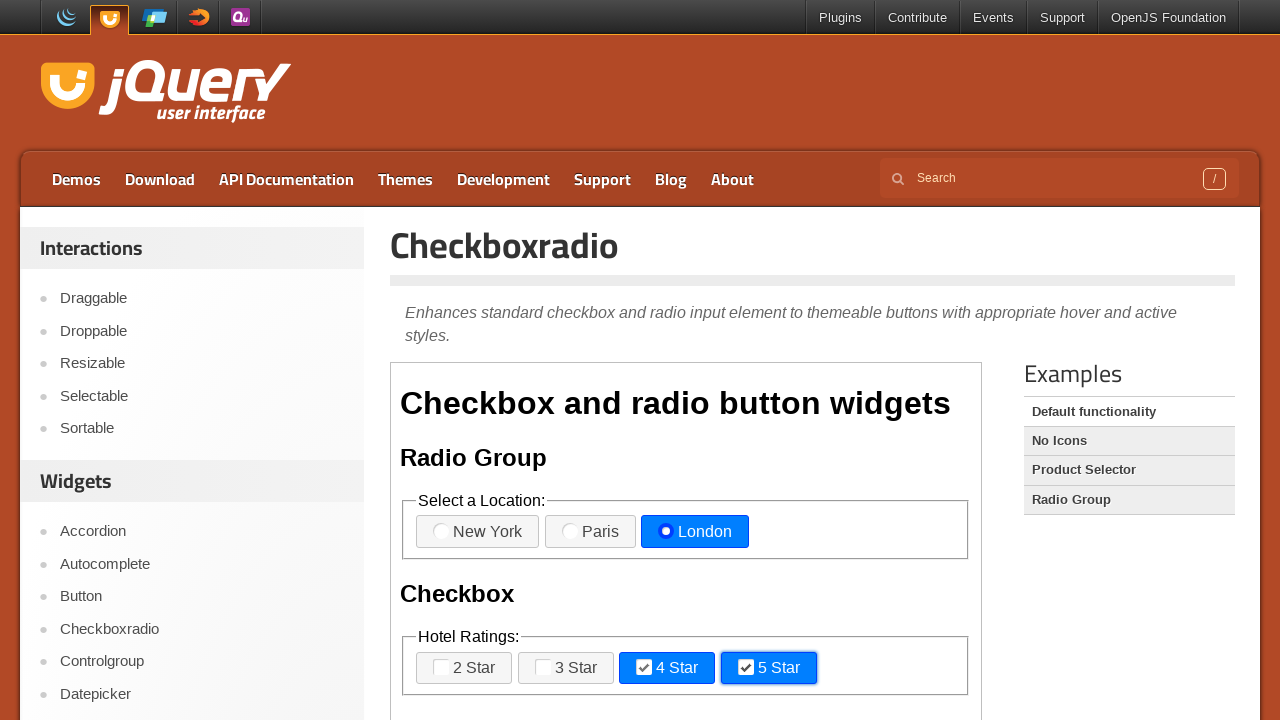

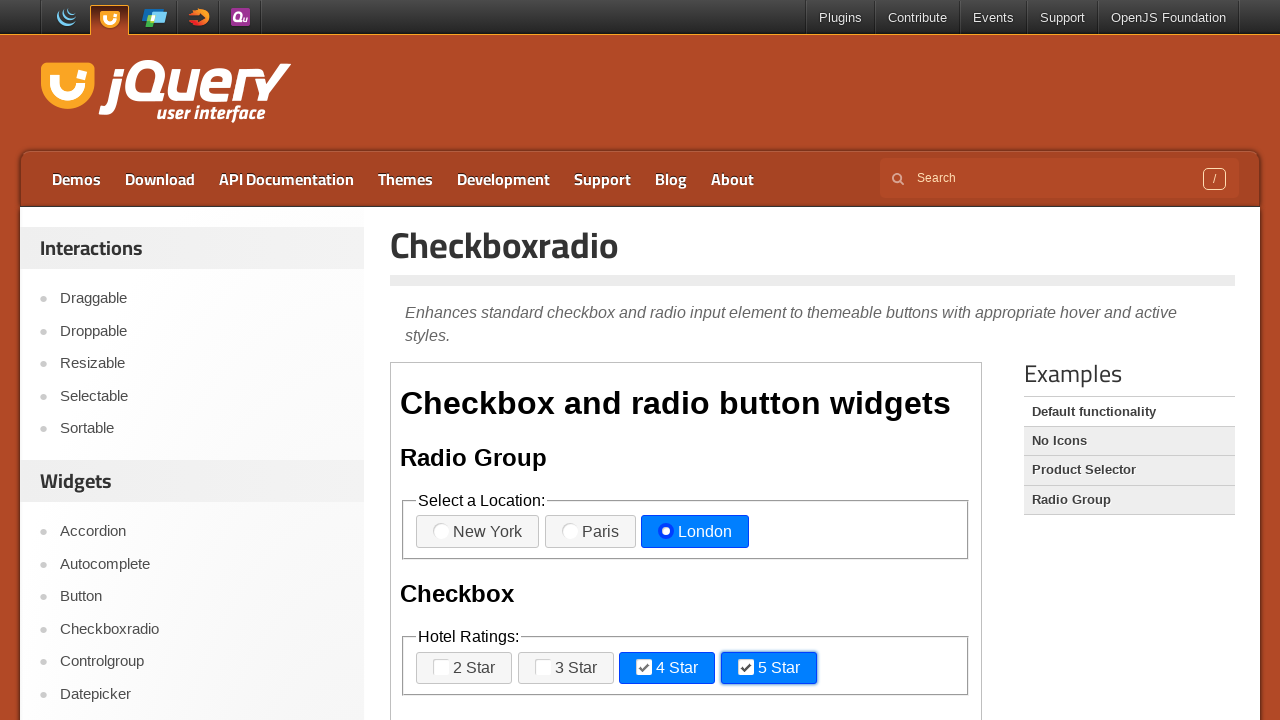